Tests the home page of demoblaze.com by verifying the page title is "STORE" and the URL is correct

Starting URL: https://www.demoblaze.com/index.html

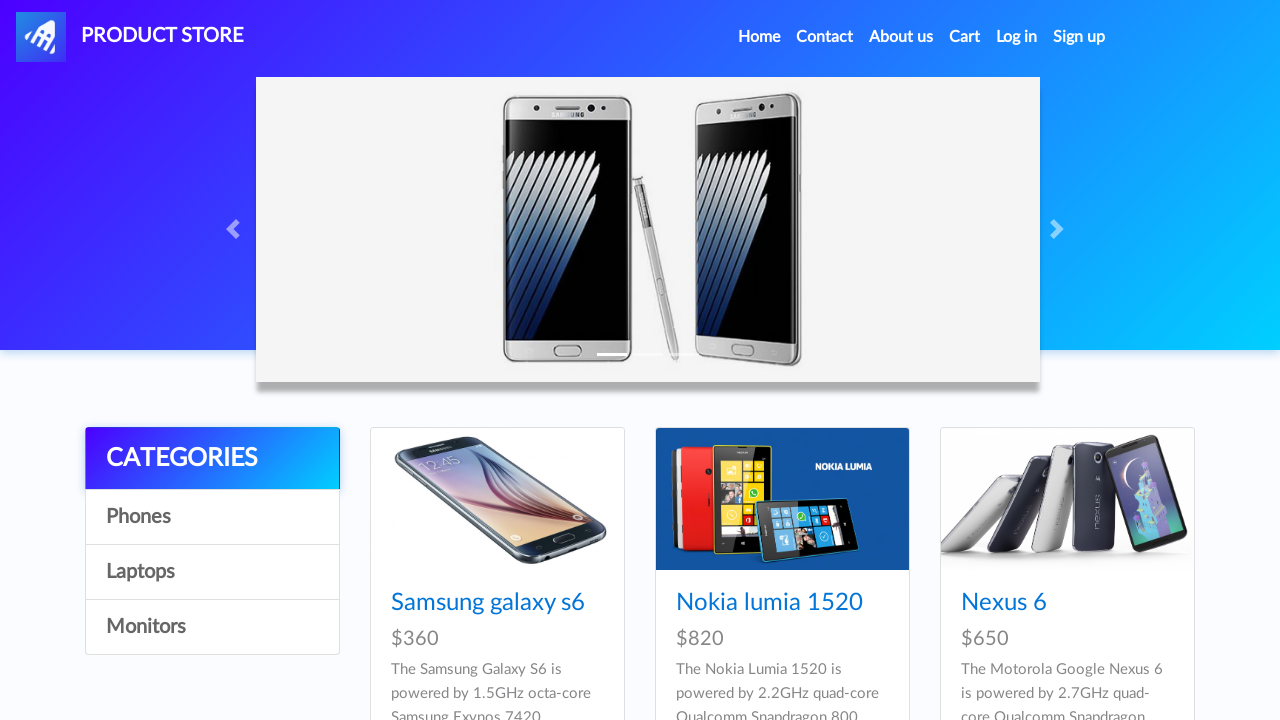

Verified page title is 'STORE'
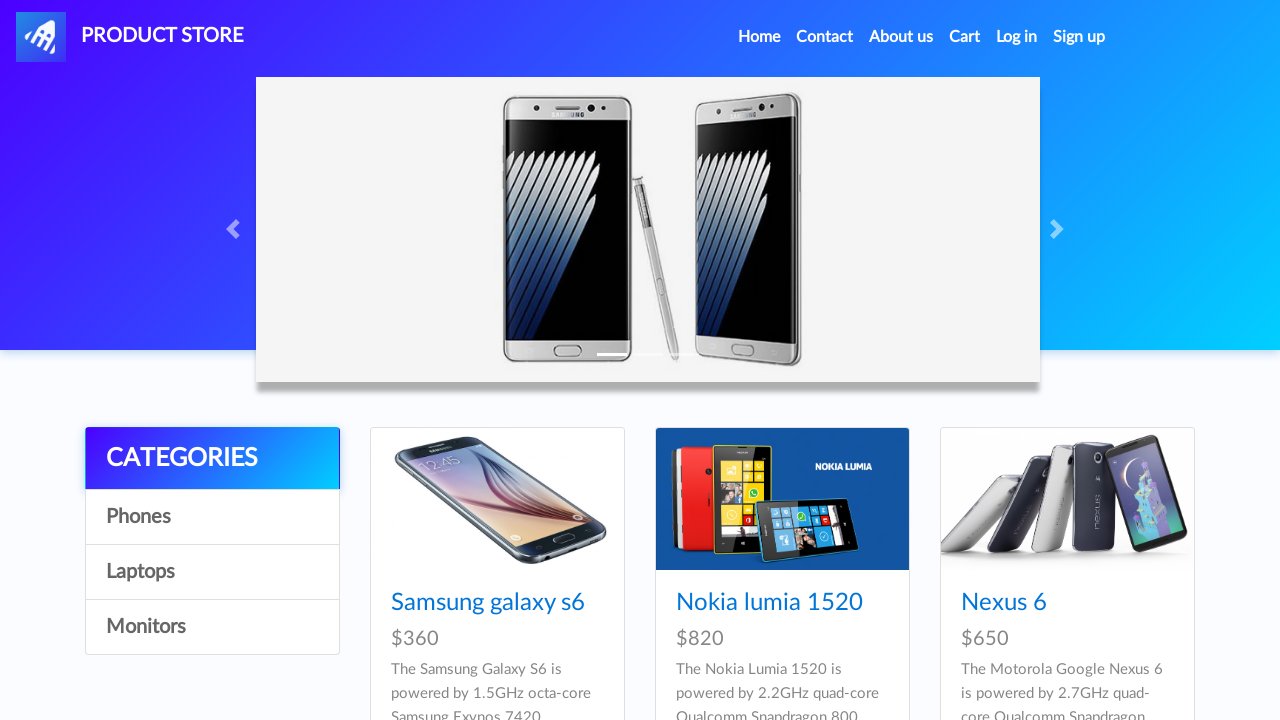

Verified page URL is 'https://www.demoblaze.com/index.html'
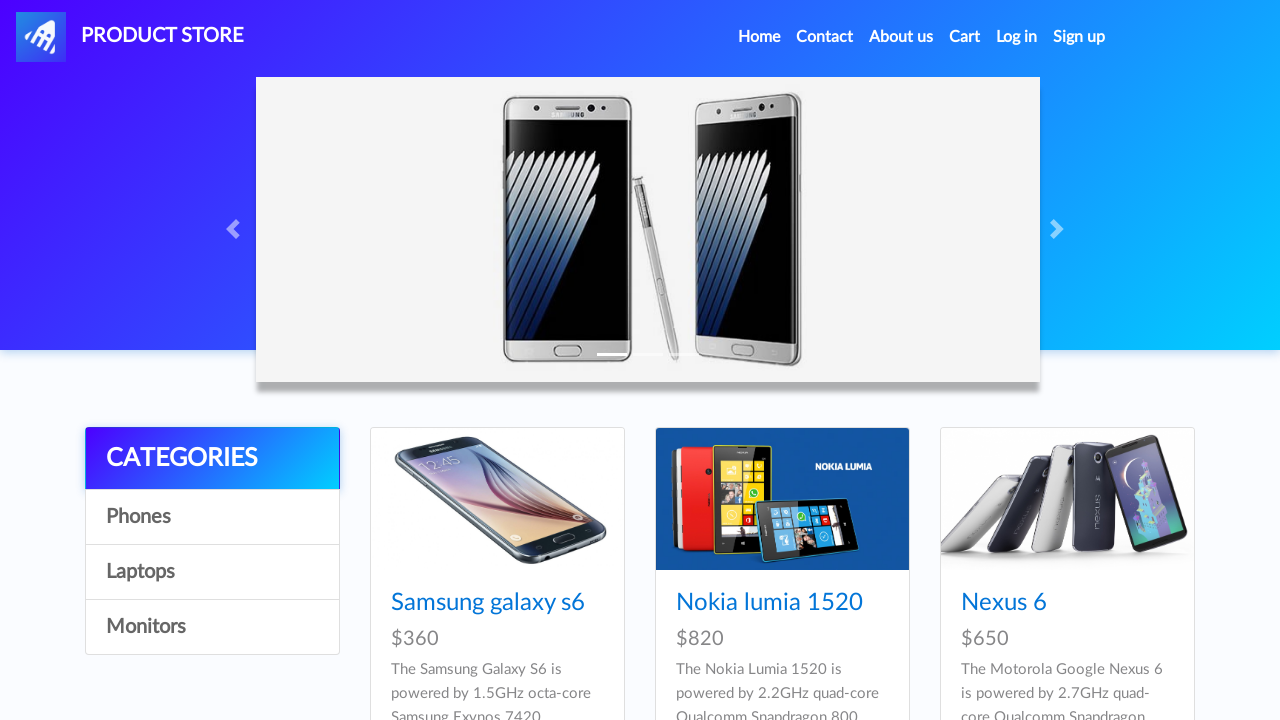

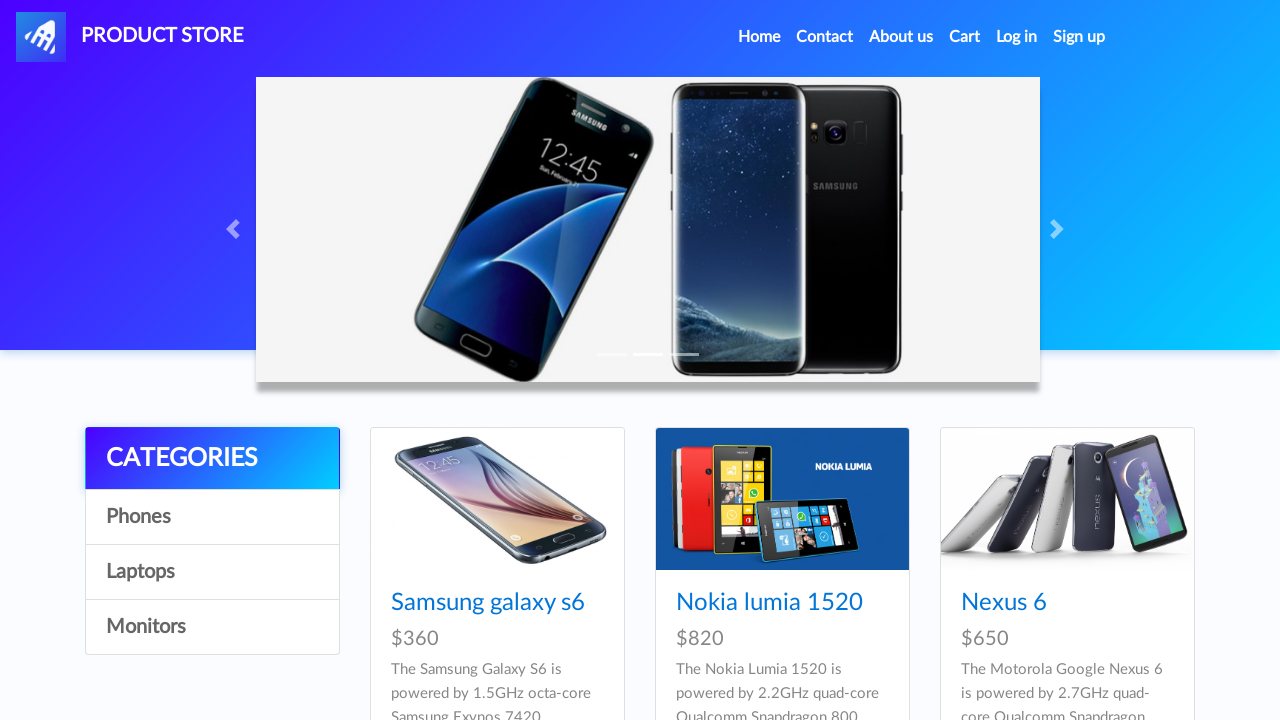